Tests nested iframe handling by navigating through multiple iframe levels and interacting with an input field inside the innermost iframe

Starting URL: https://demo.automationtesting.in/Frames.html

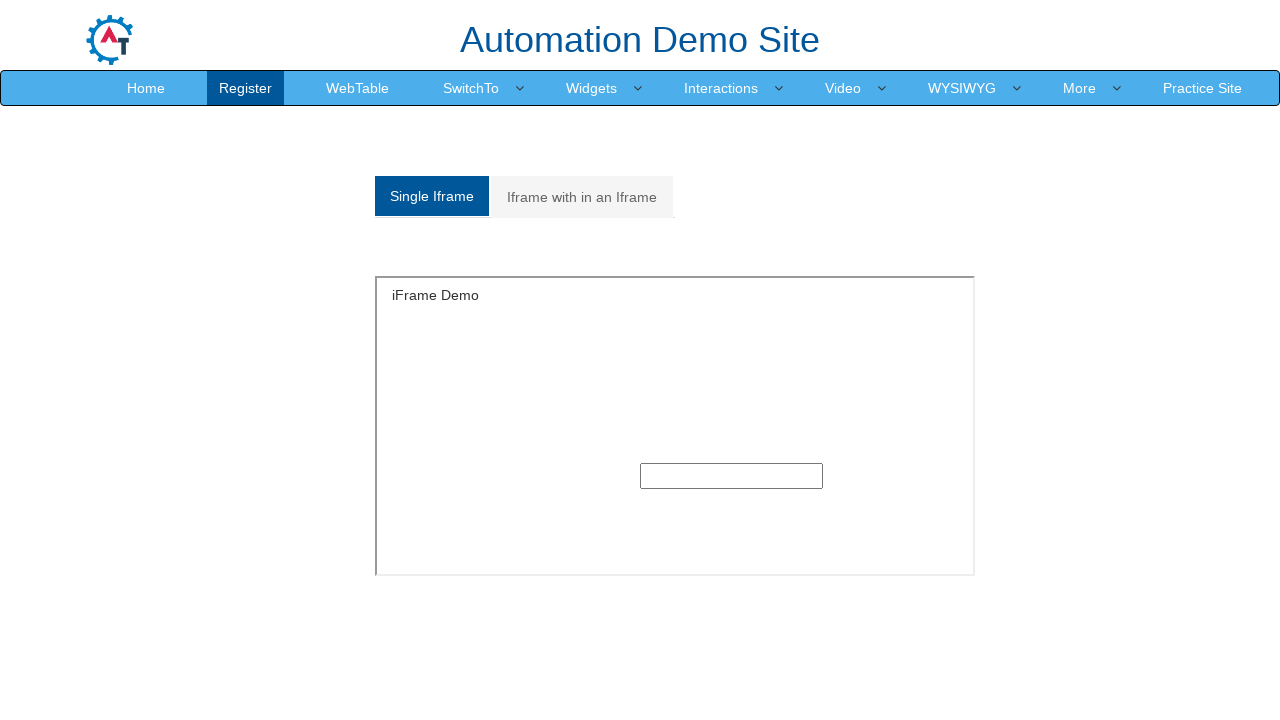

Clicked on 'Iframe with in an Iframe' tab at (582, 197) on xpath=//a[normalize-space()='Iframe with in an Iframe']
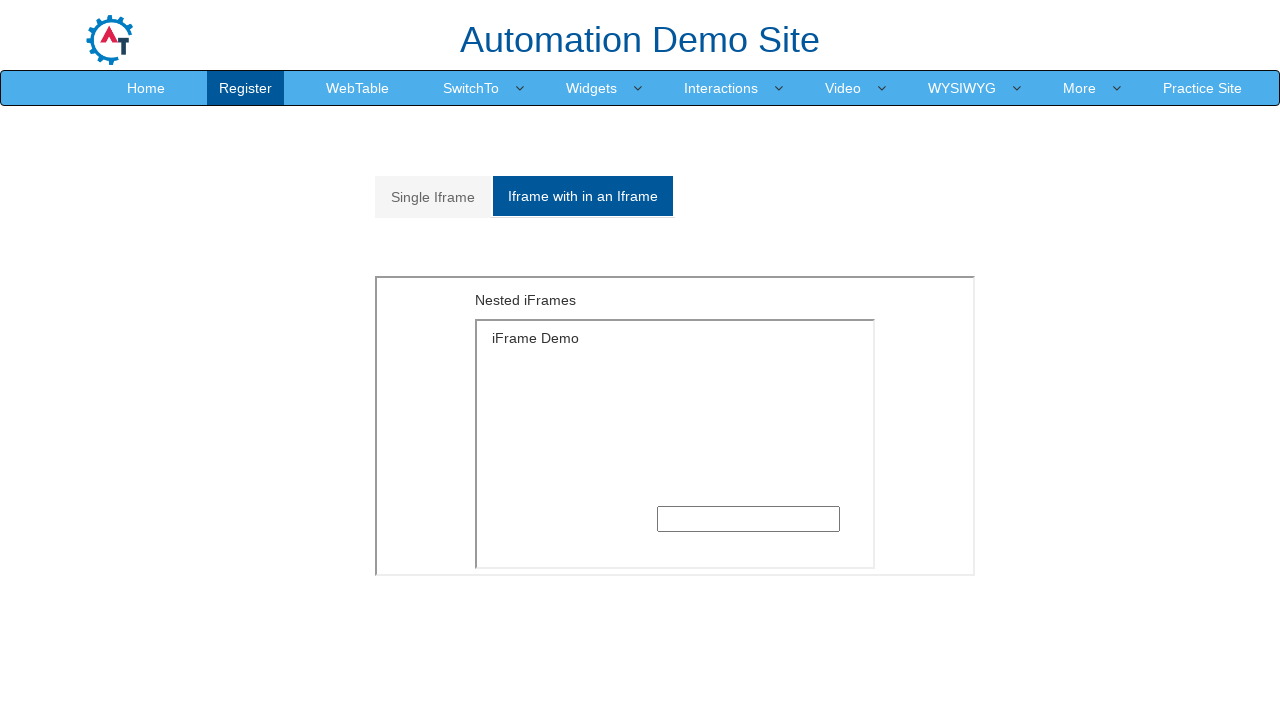

Located outer iframe with src='MultipleFrames.html'
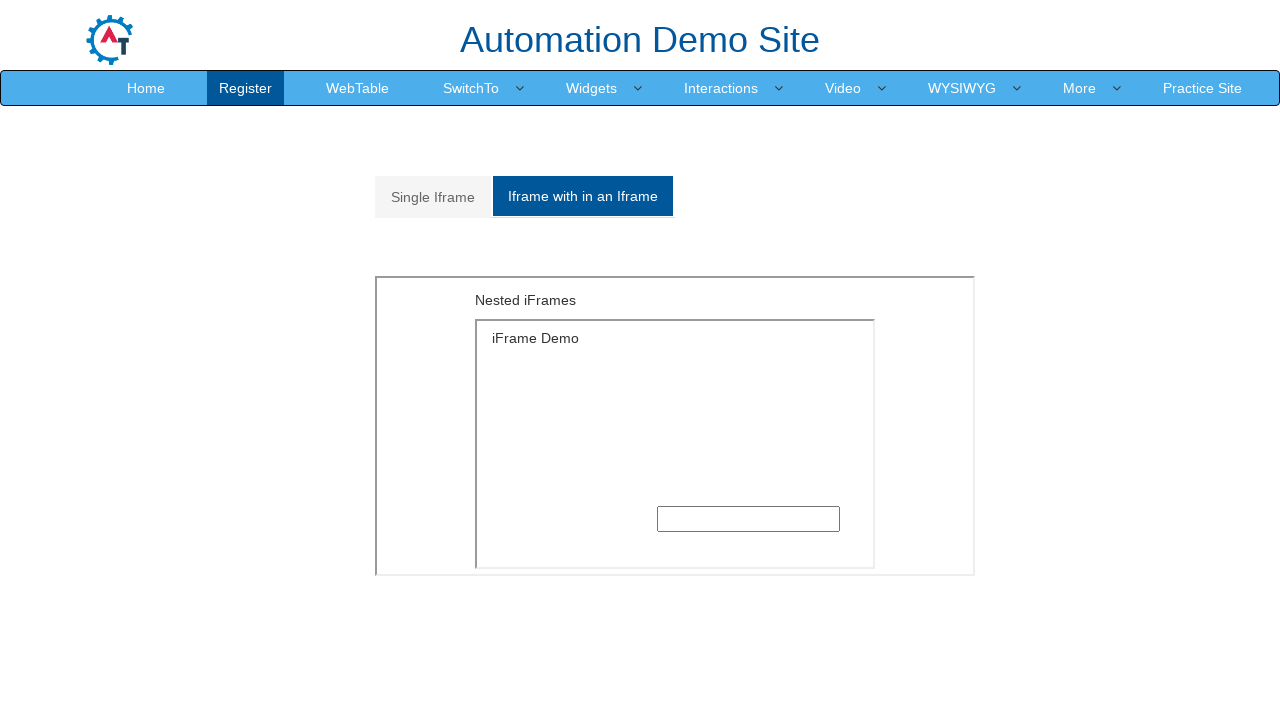

Located inner iframe nested within outer iframe
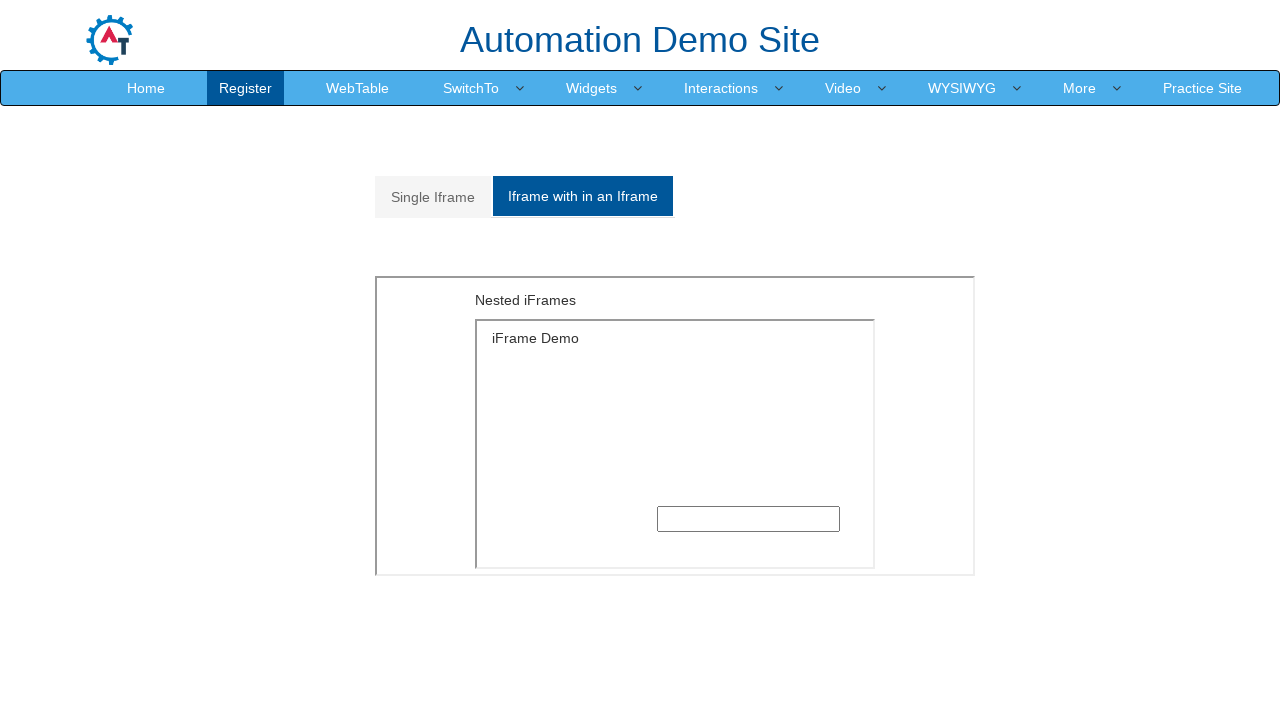

Filled text input field in innermost iframe with 'Hi' on xpath=//iframe[@src='MultipleFrames.html'] >> internal:control=enter-frame >> xp
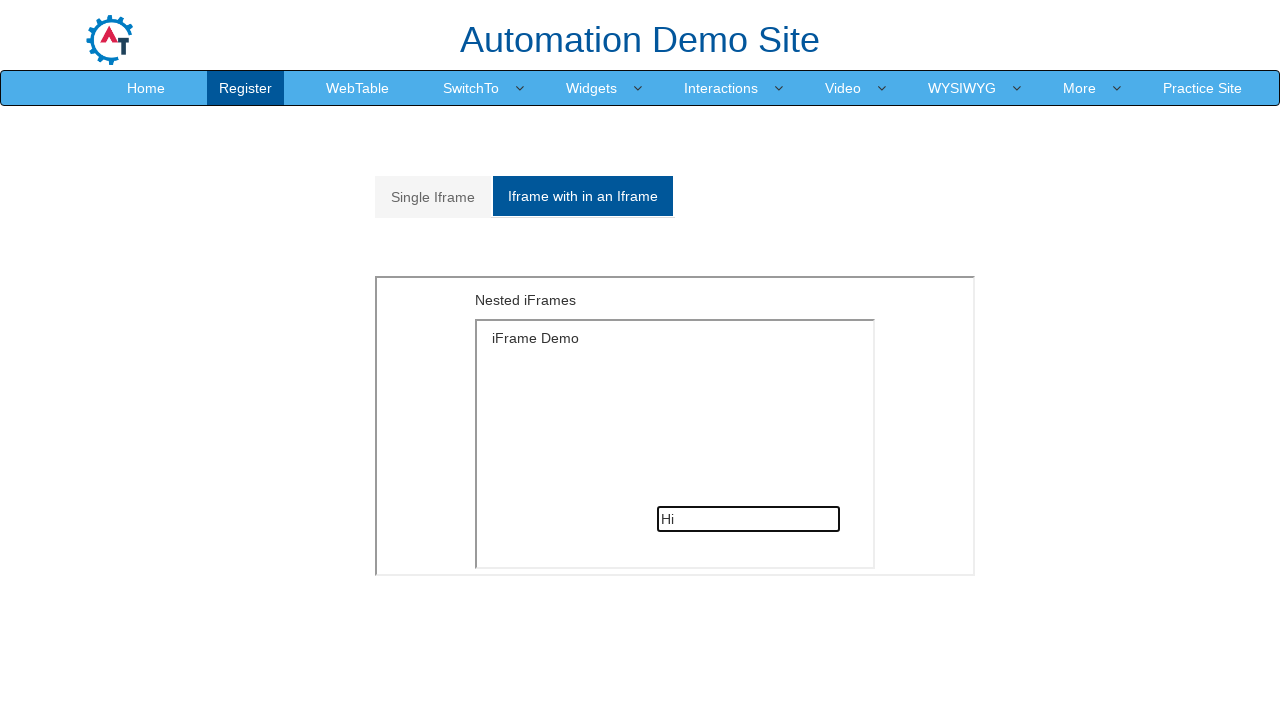

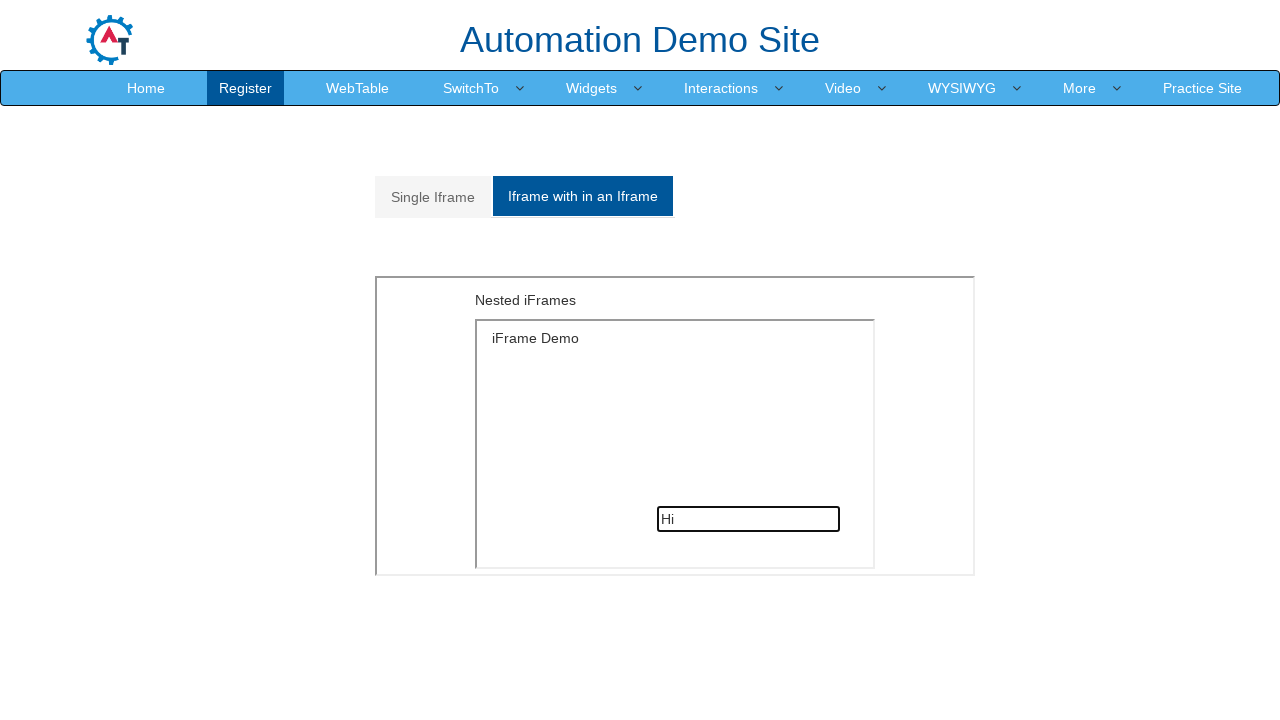